Tests that submitting an empty form displays an error message about incomplete input

Starting URL: http://www.99-bottles-of-beer.net/submitnewlanguage.html

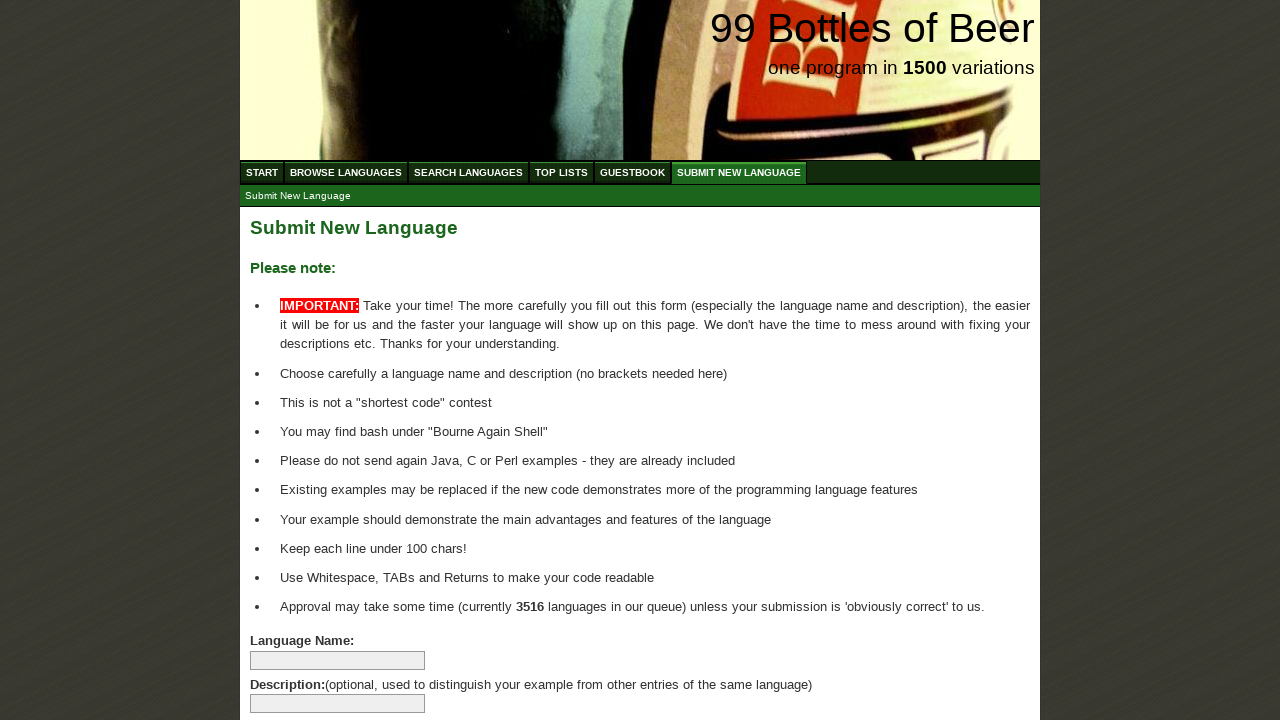

Clicked submit button without filling any form fields at (294, 665) on input[type='submit']
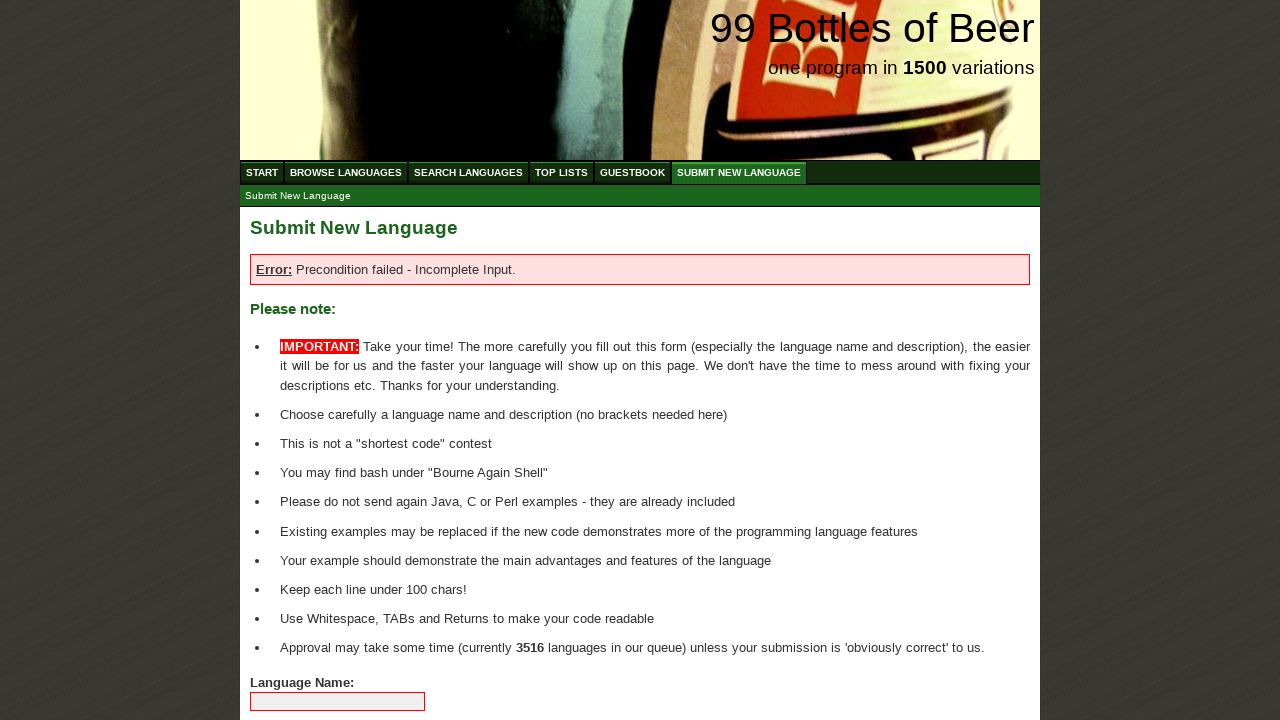

Error message appeared confirming incomplete form submission
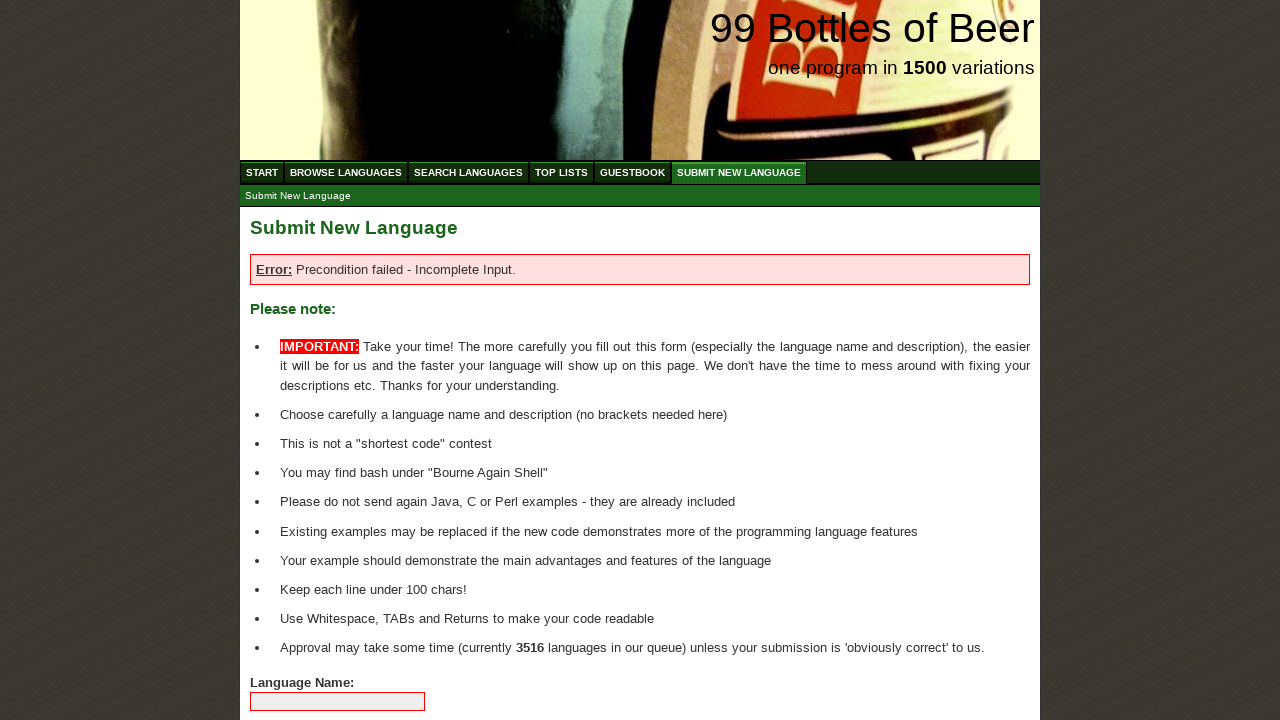

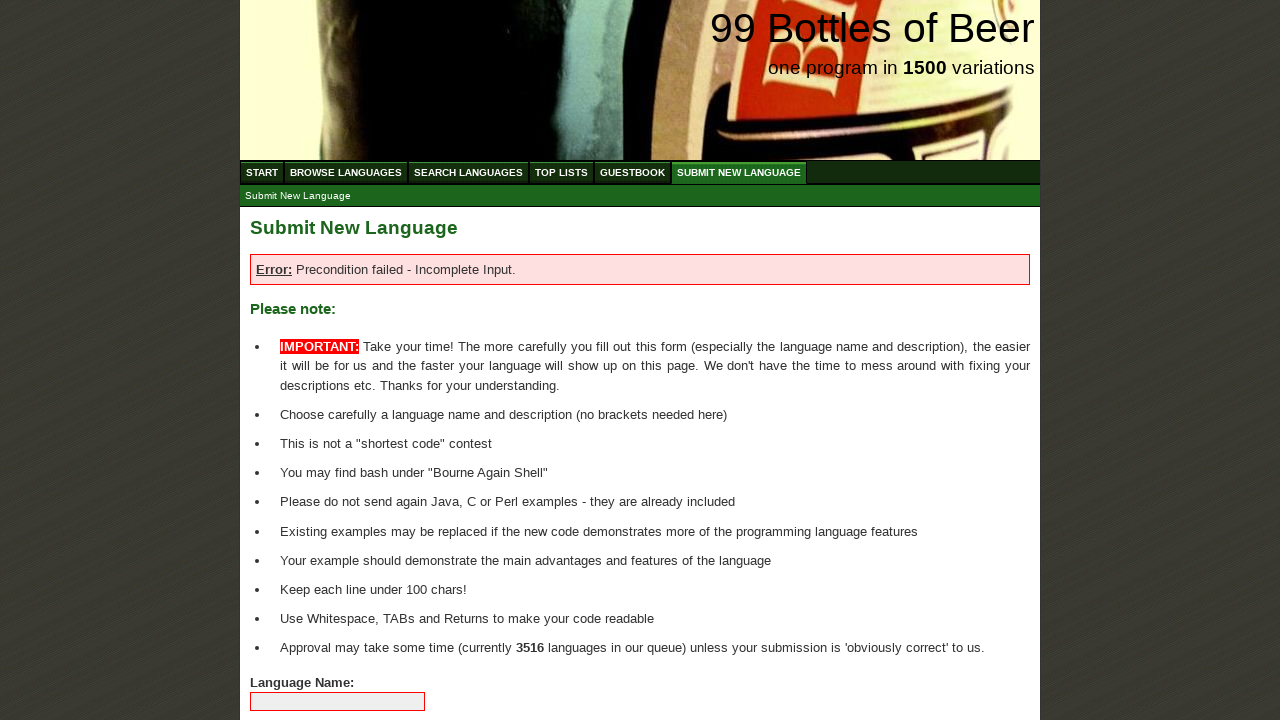